Tests jQuery datepicker by switching to iframe and entering a date directly into the input field

Starting URL: https://jqueryui.com/datepicker/

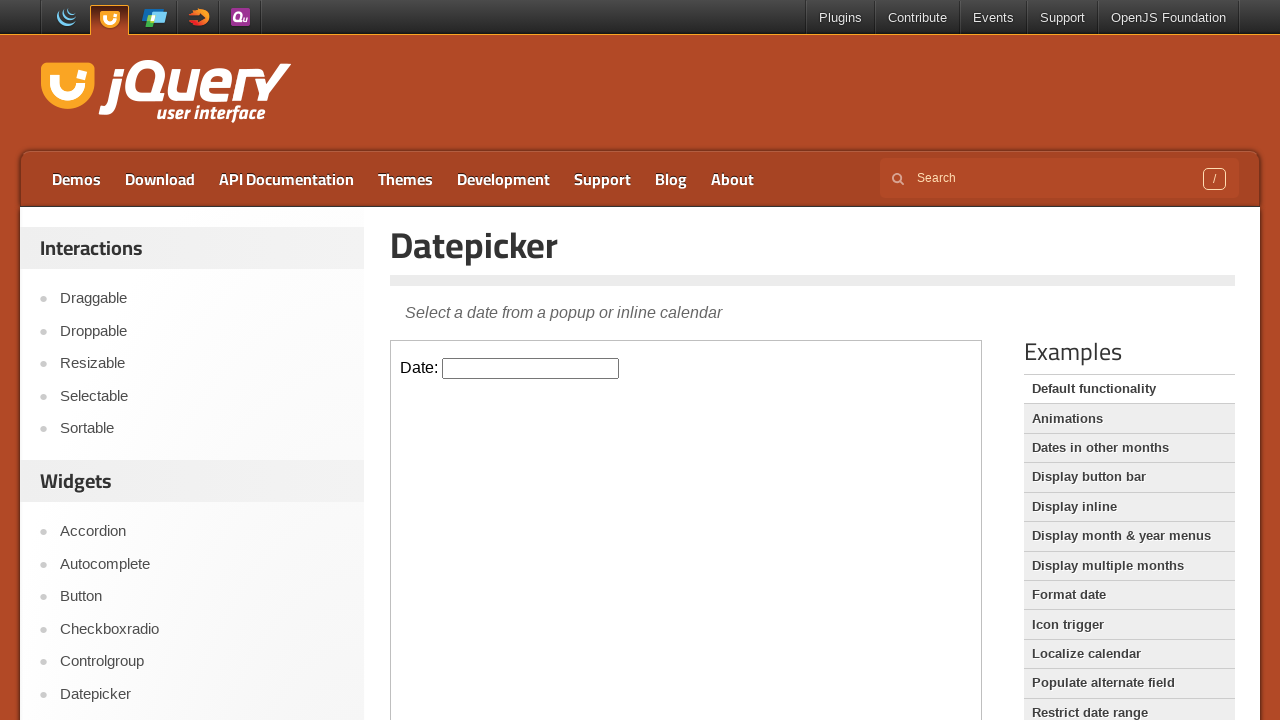

Located the iframe containing the datepicker
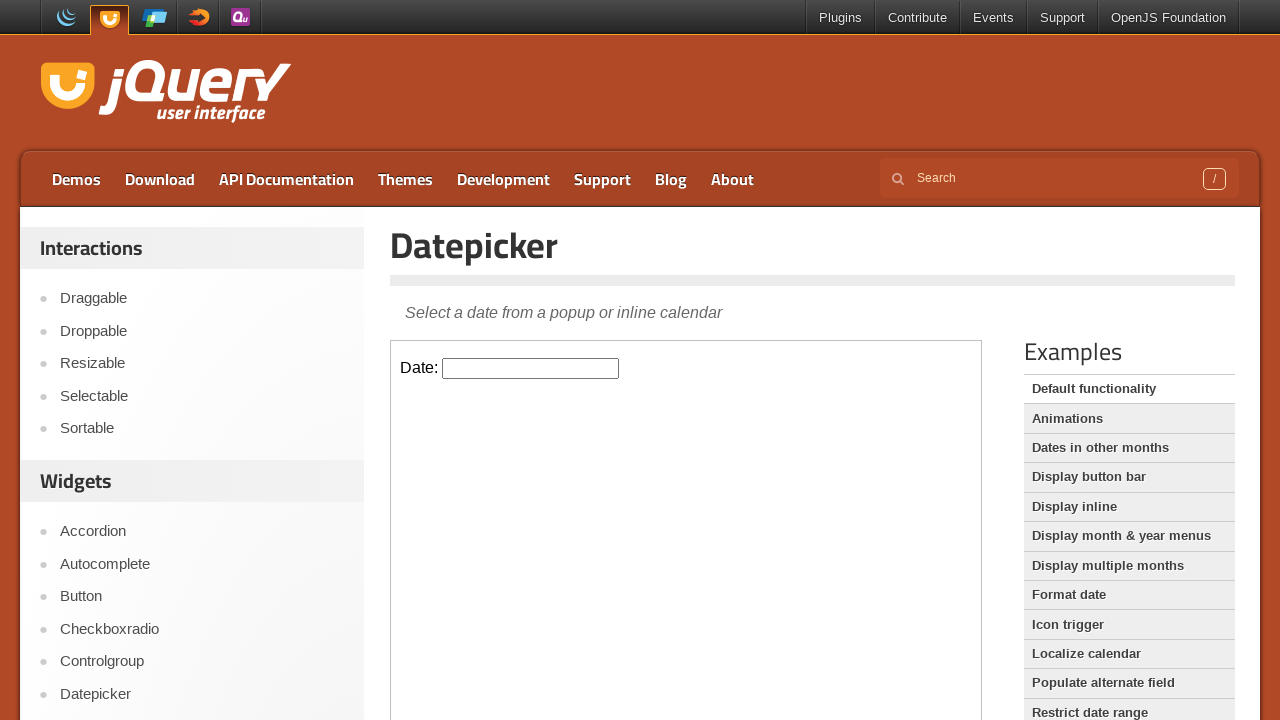

Filled datepicker input field with date 03/15/2024 on iframe >> nth=0 >> internal:control=enter-frame >> #datepicker
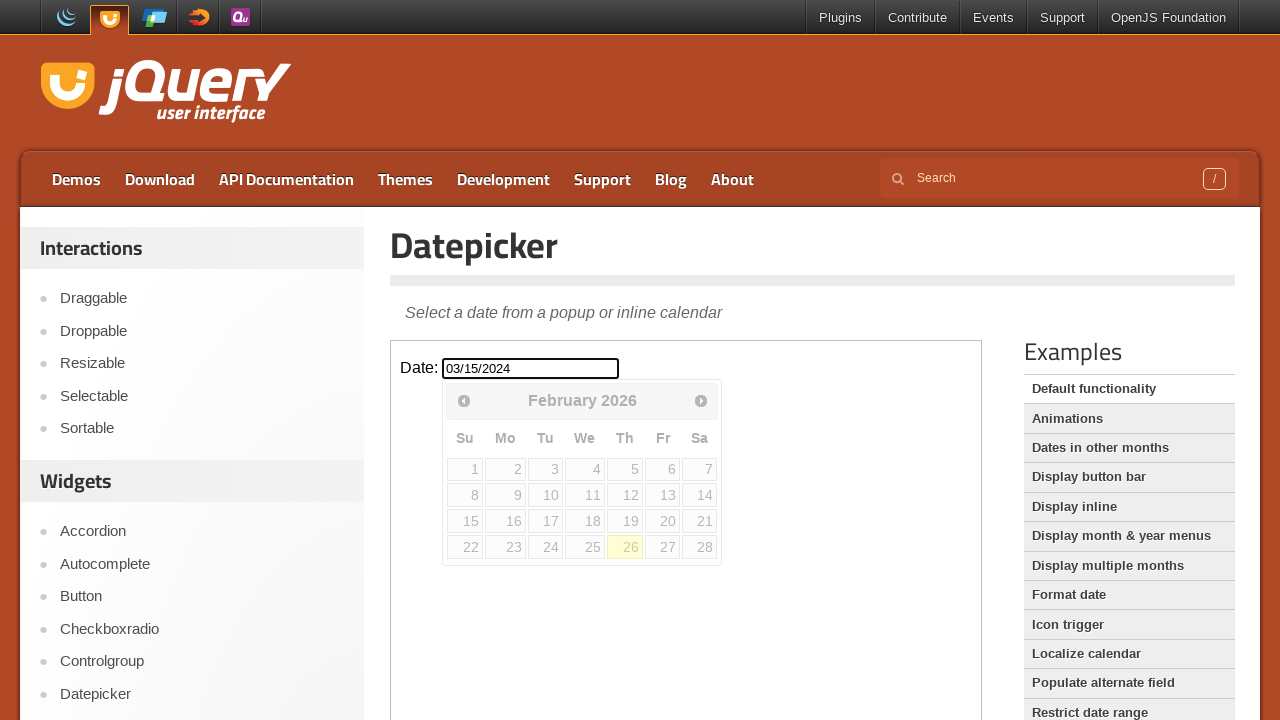

Pressed Enter to confirm the selected date on iframe >> nth=0 >> internal:control=enter-frame >> #datepicker
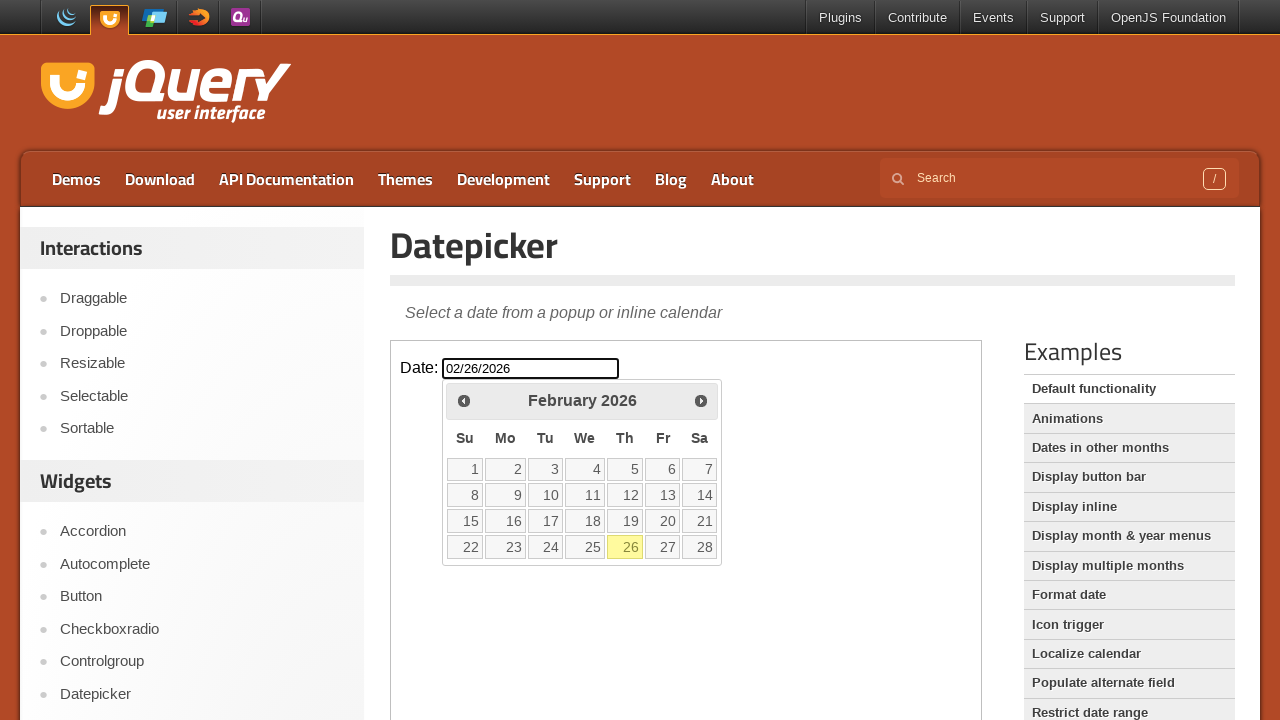

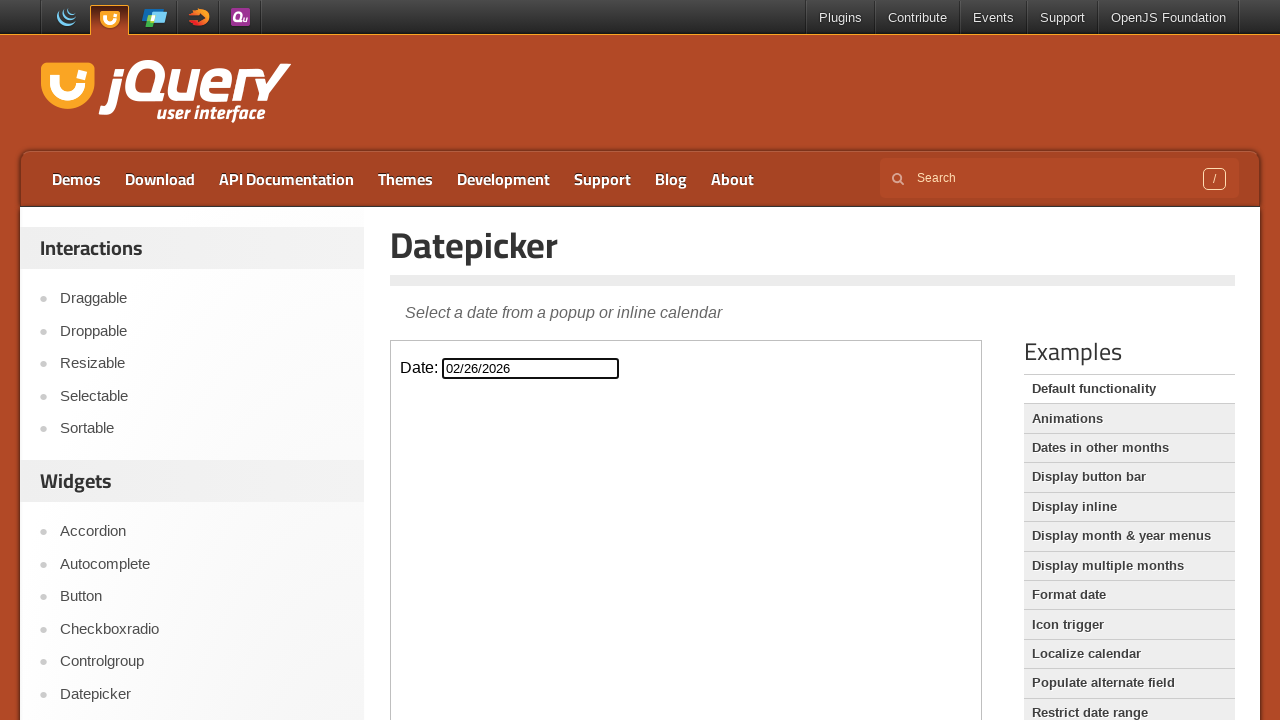